Tests double-click functionality by entering text in a field and using double-click action to copy it to another field

Starting URL: https://testautomationpractice.blogspot.com/

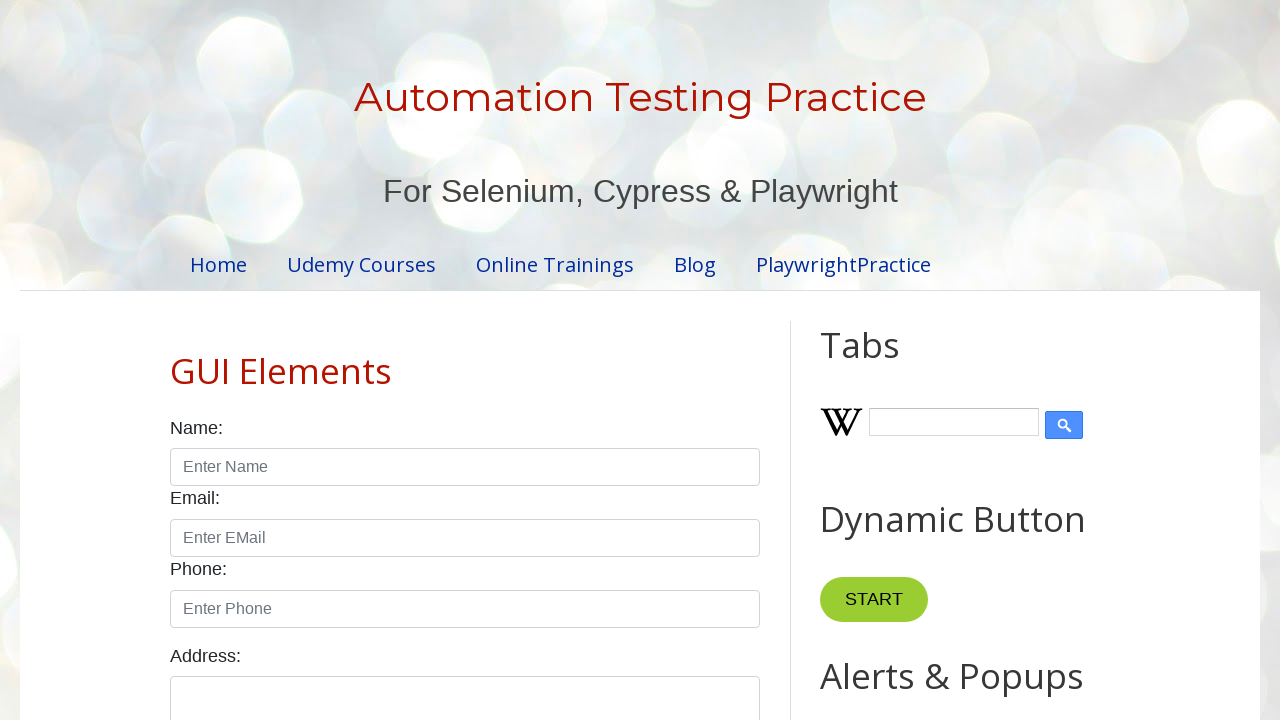

Cleared field1 on //*[@id="field1"]
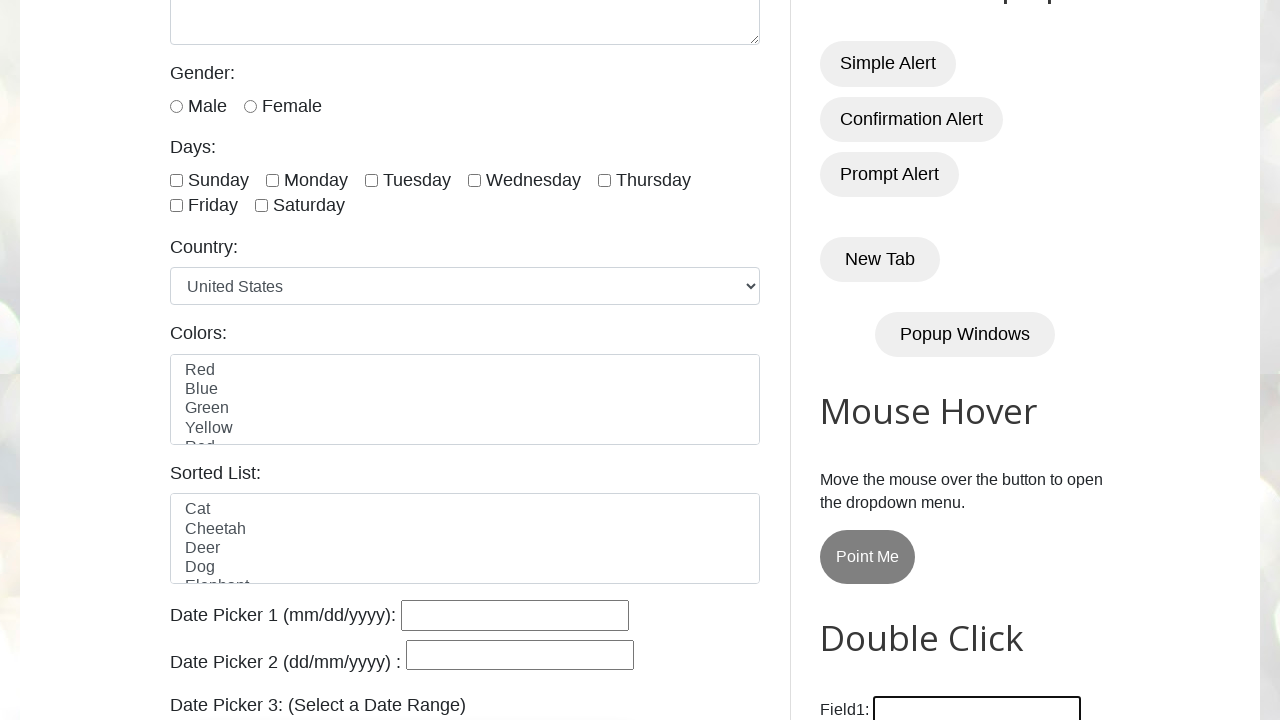

Filled field1 with 'PANKAJ' on //*[@id="field1"]
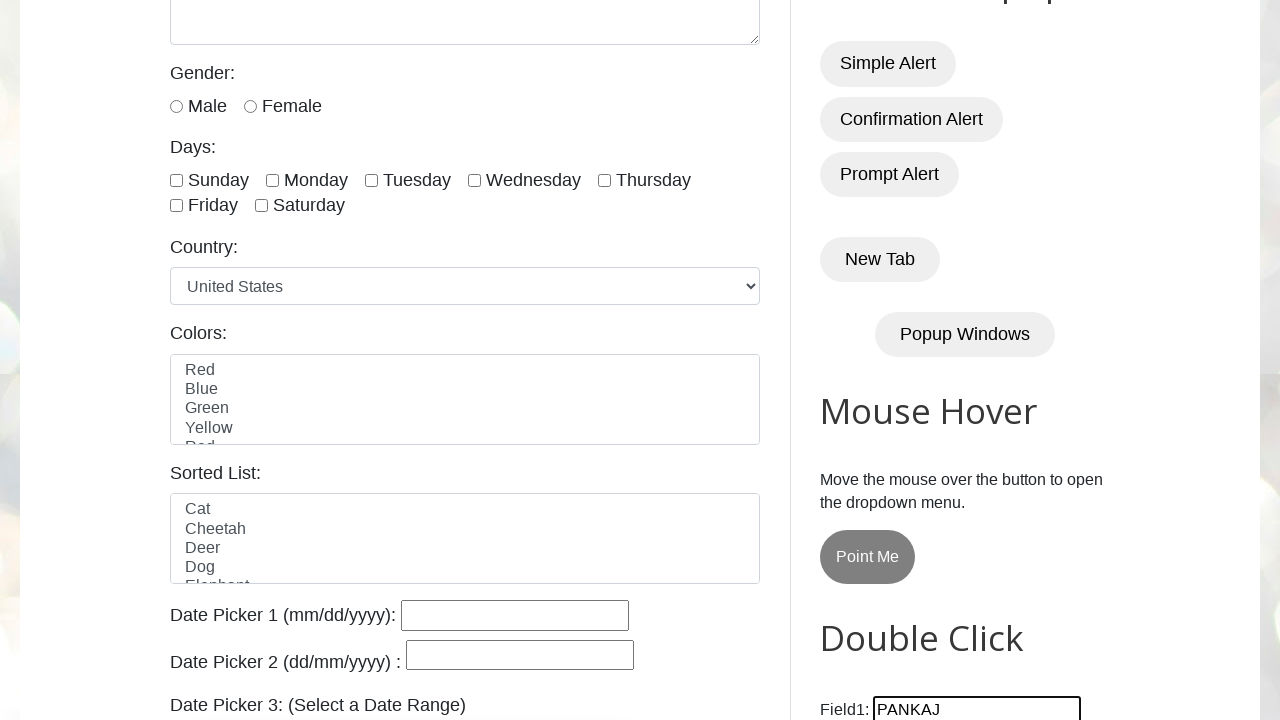

Double-clicked the copy button to copy text from field1 to field2 at (885, 360) on //*[@id="HTML10"]/div[1]/button
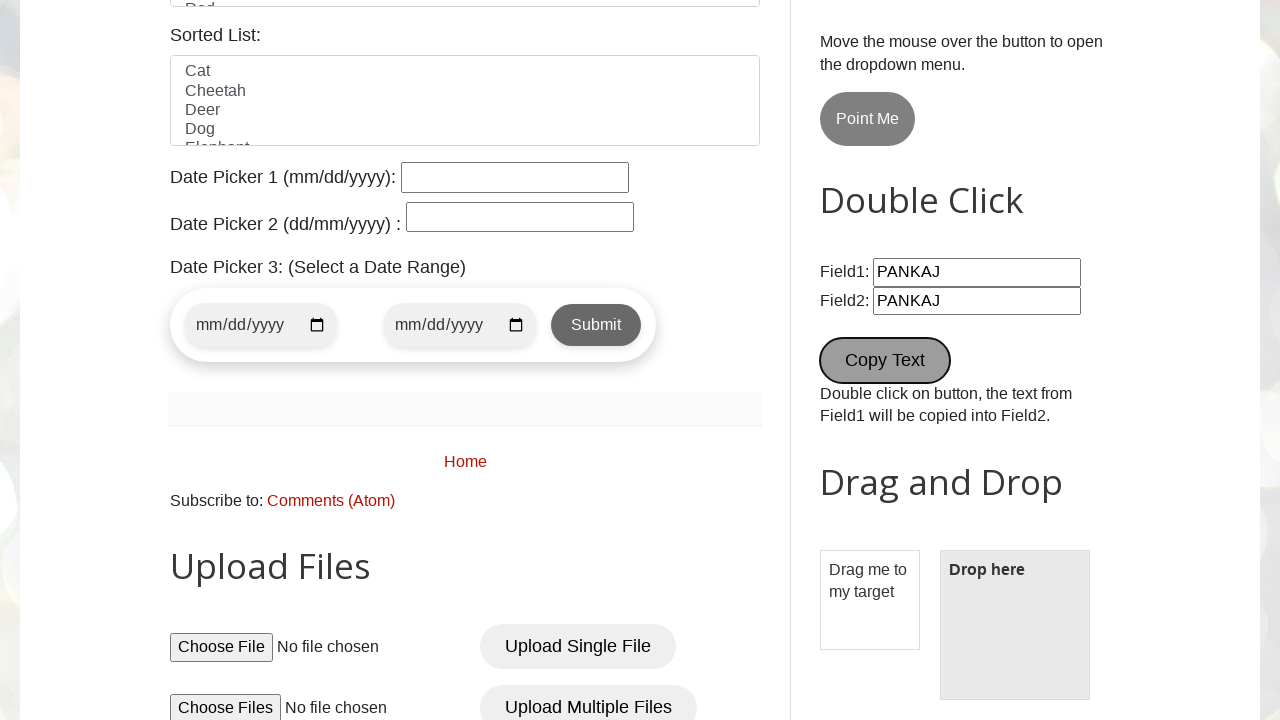

Retrieved value from field2
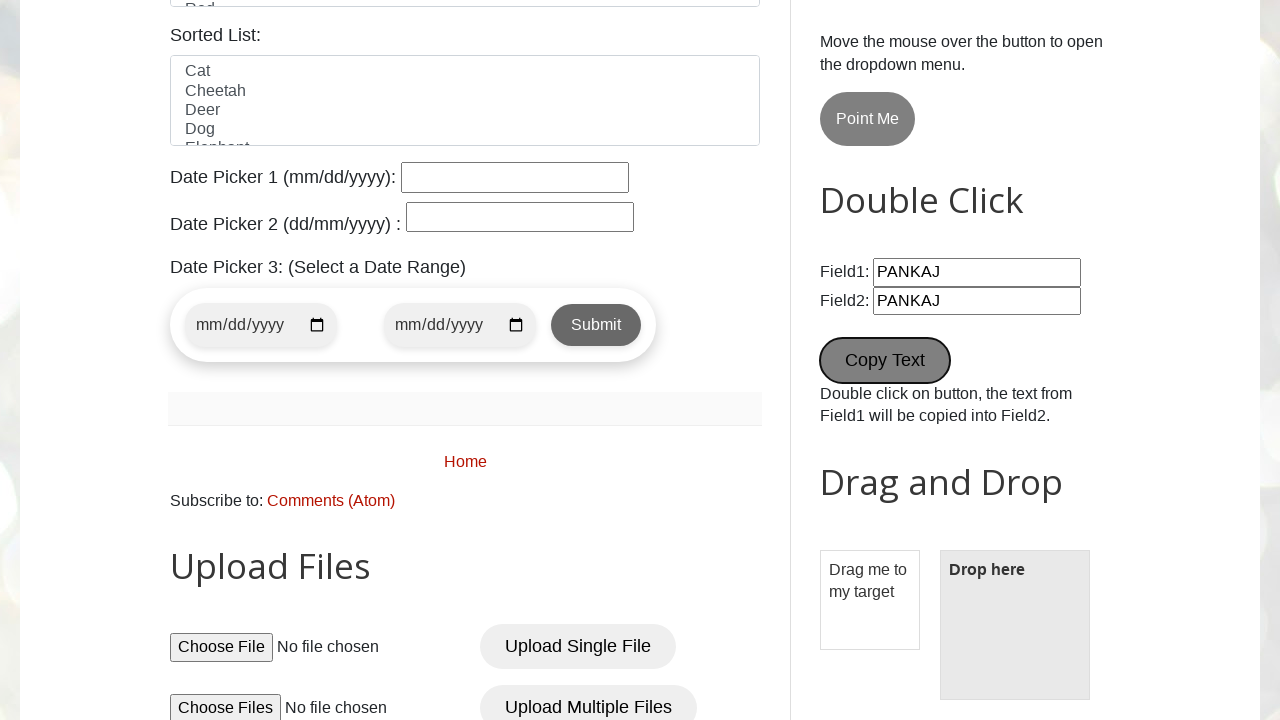

Printed field2 value: PANKAJ
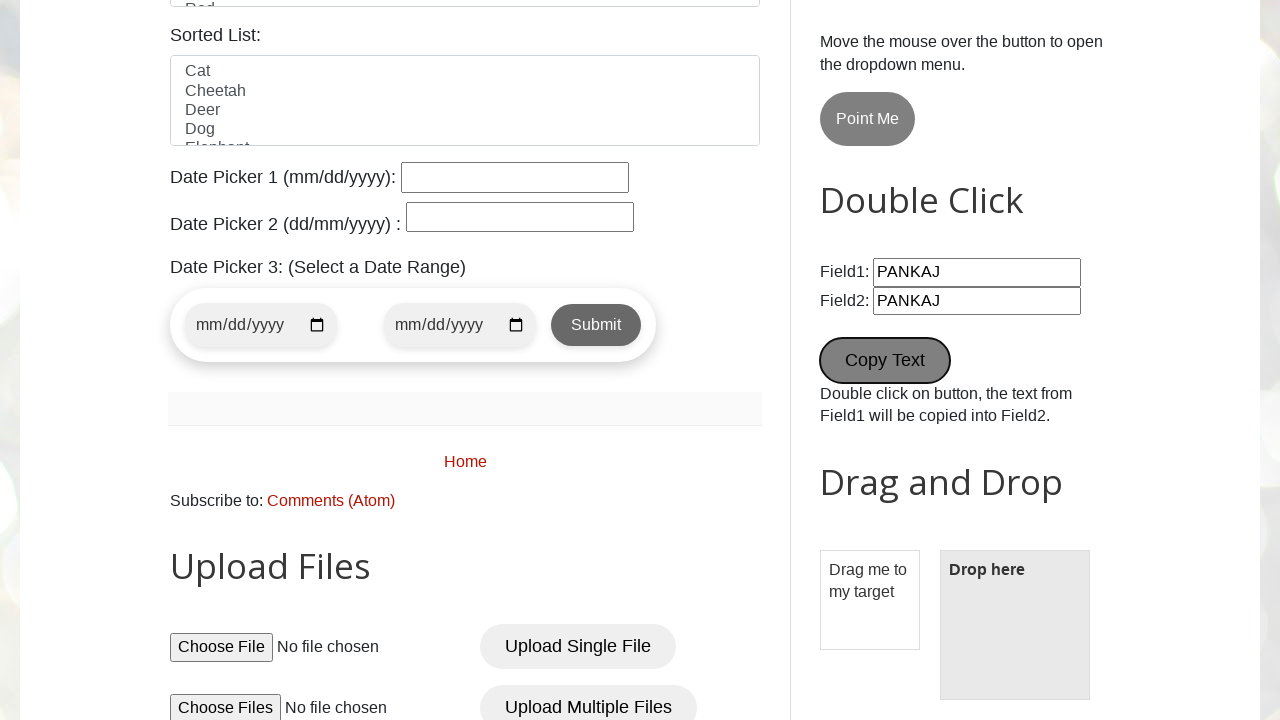

Verified that field2 value matches expected value 'PANKAJ'
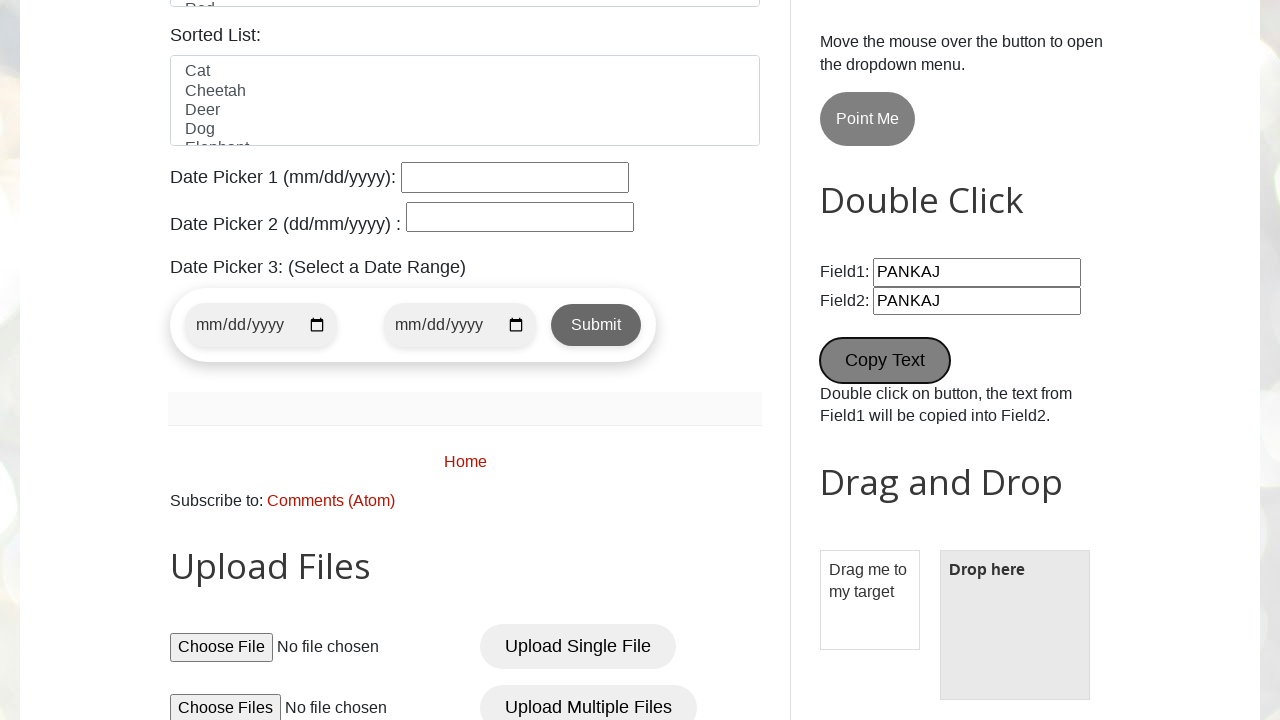

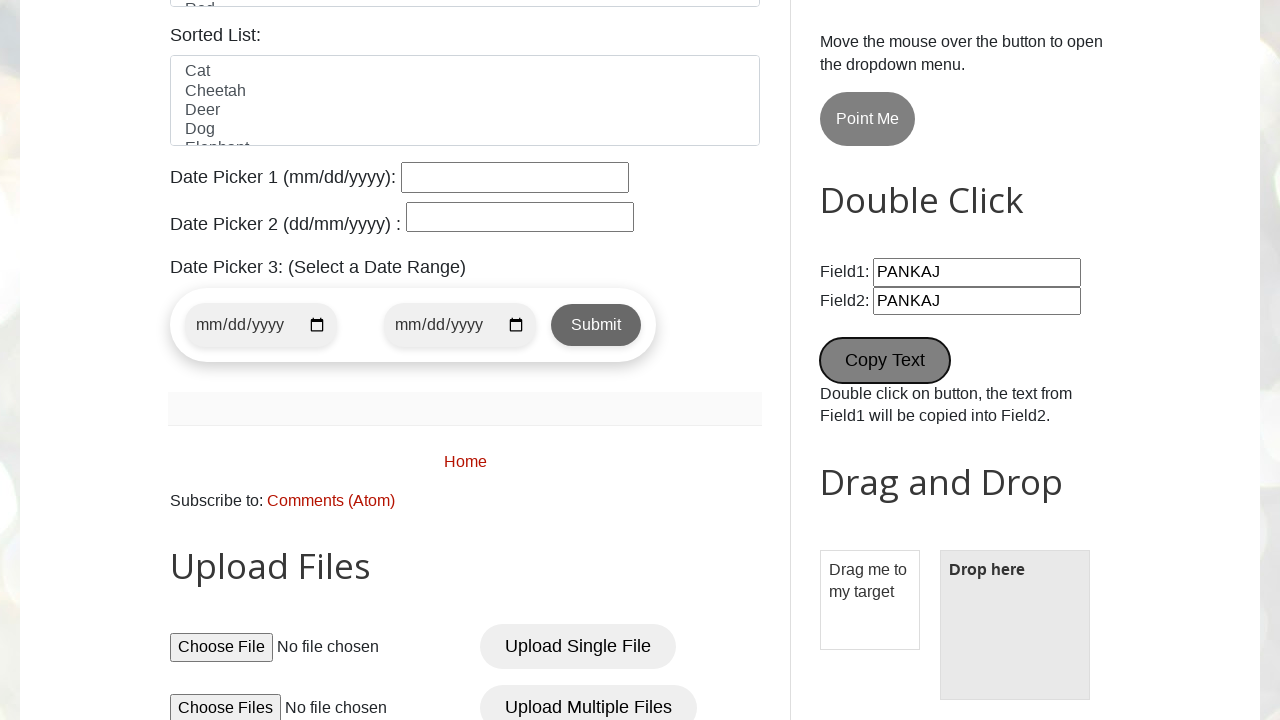